Gets the page title of the OrangeHRM login page

Starting URL: https://opensource-demo.orangehrmlive.com/web/index.php/auth/login

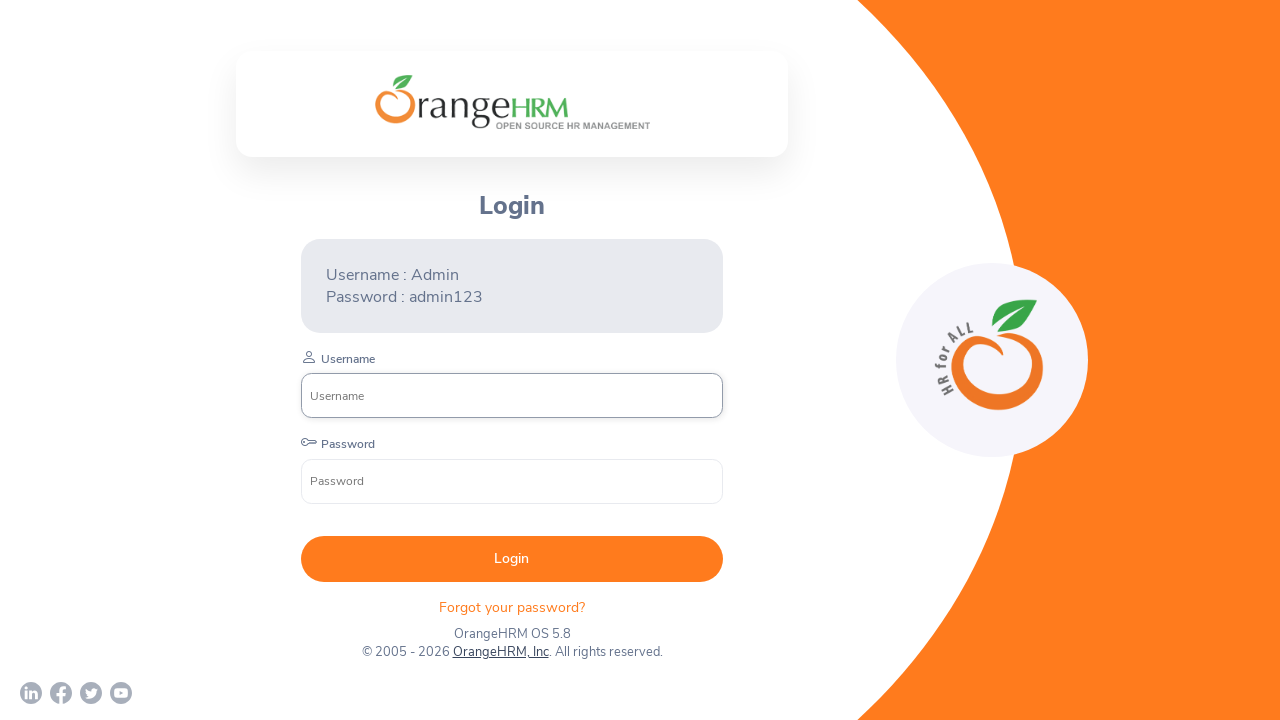

Navigated to OrangeHRM login page
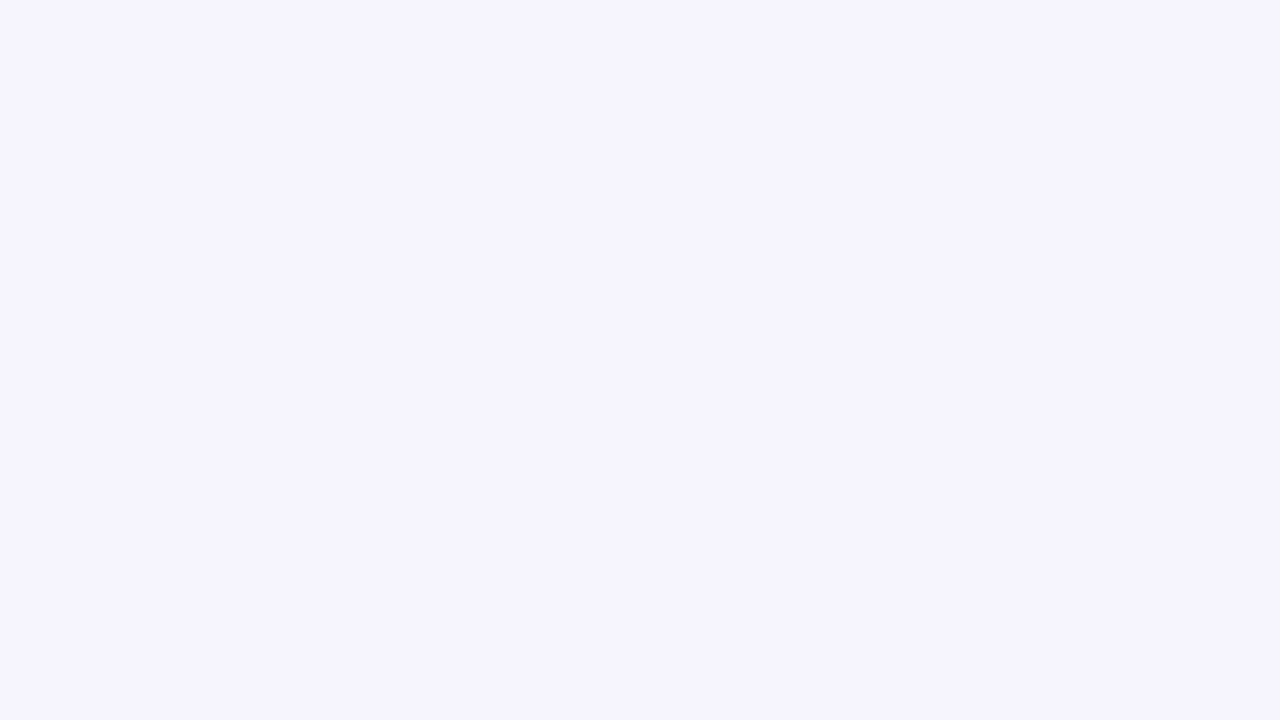

Retrieved page title: OrangeHRM
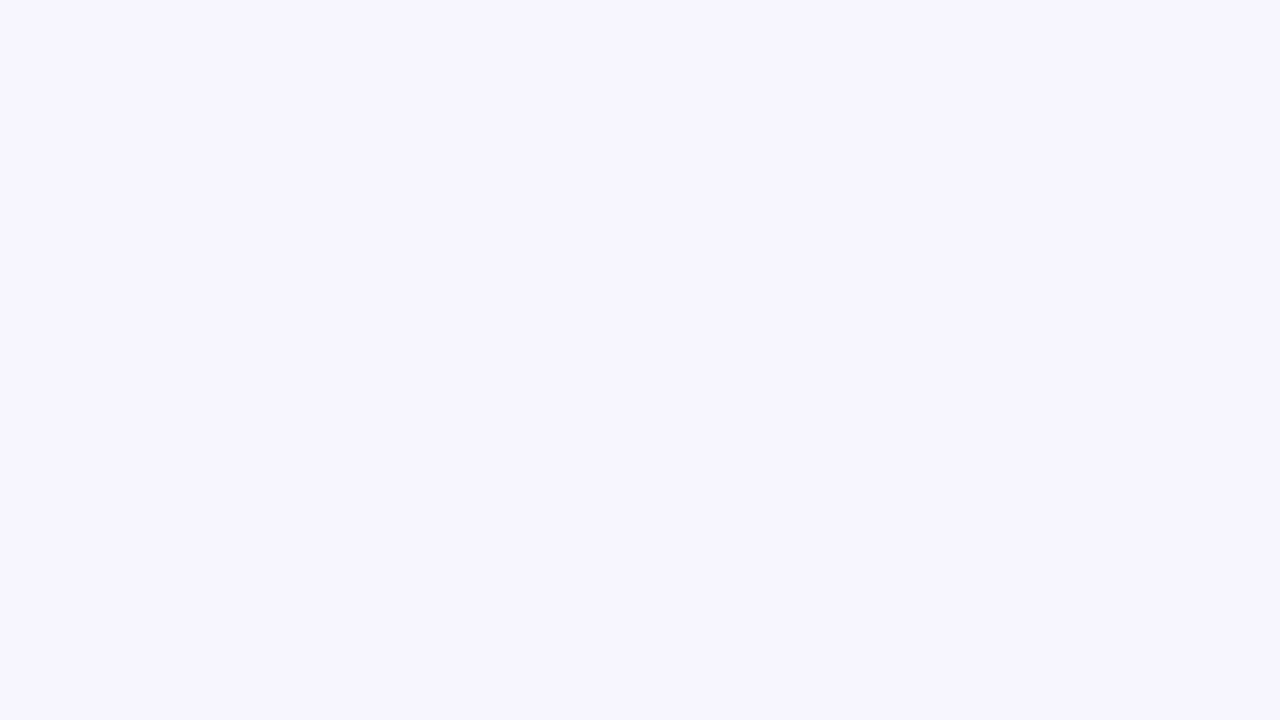

Printed page title to console
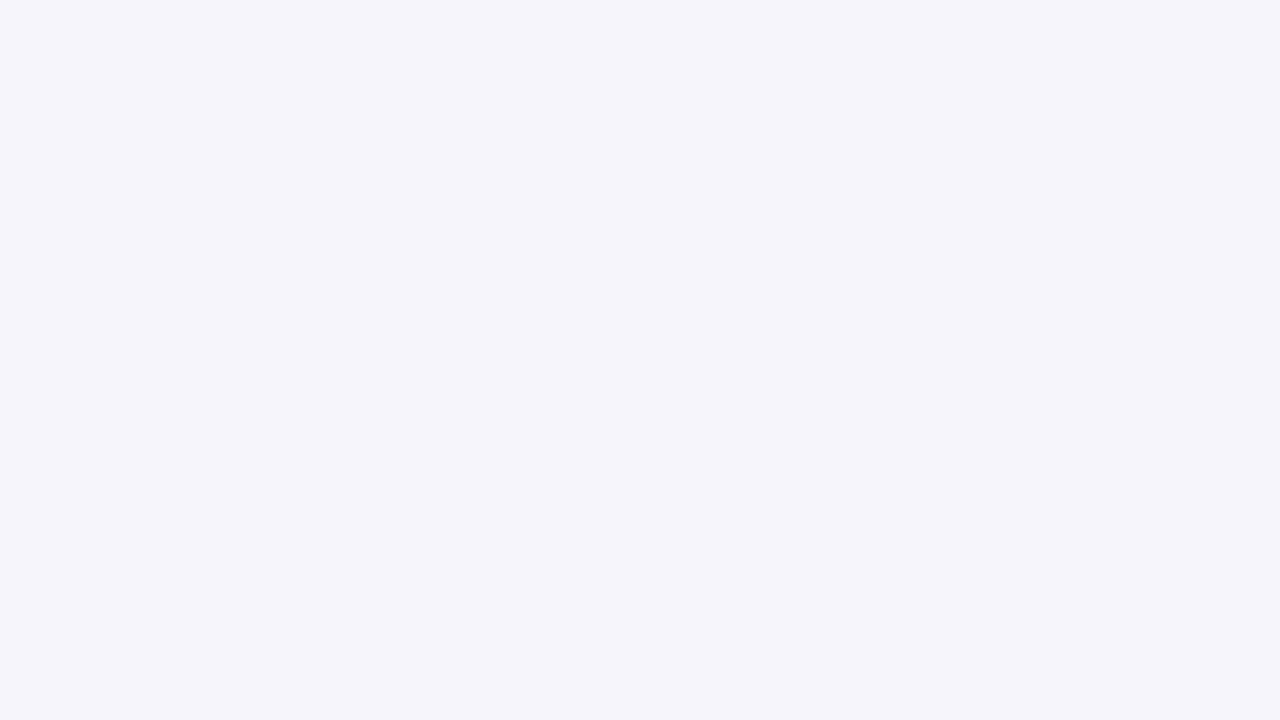

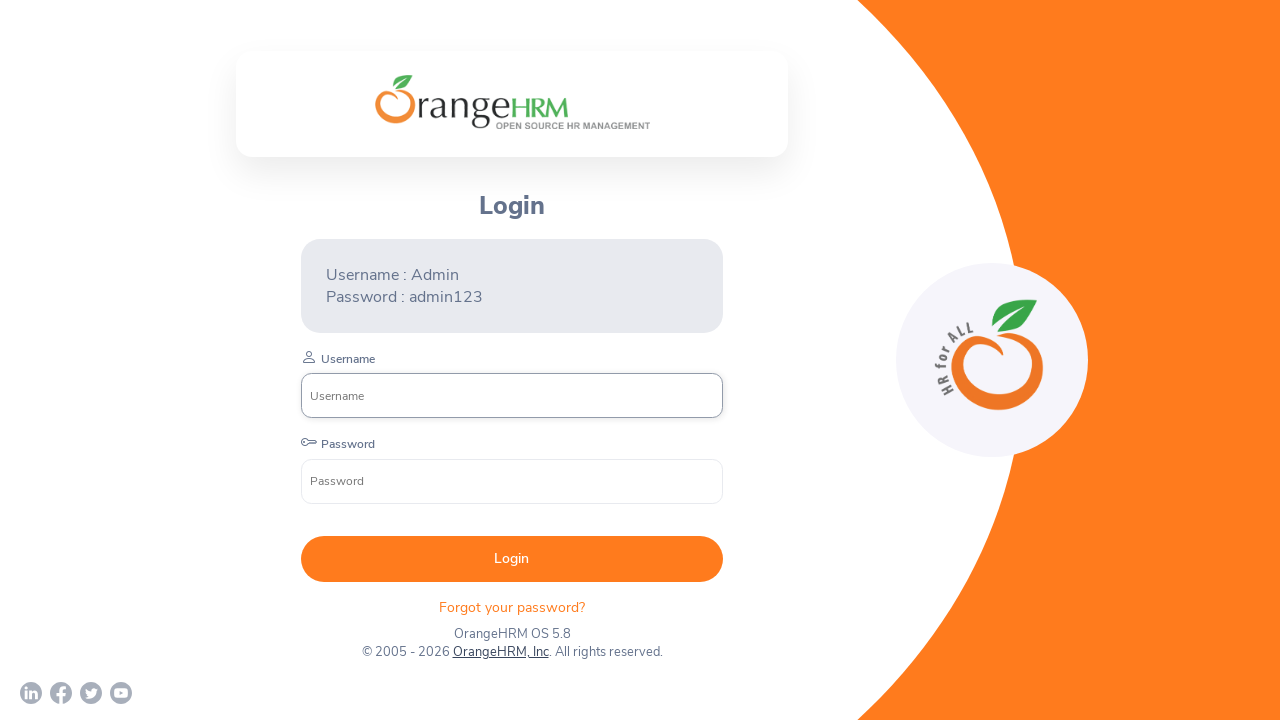